Tests radio button functionality by finding all gender radio buttons and clicking the one with value "female"

Starting URL: https://testautomationpractice.blogspot.com/

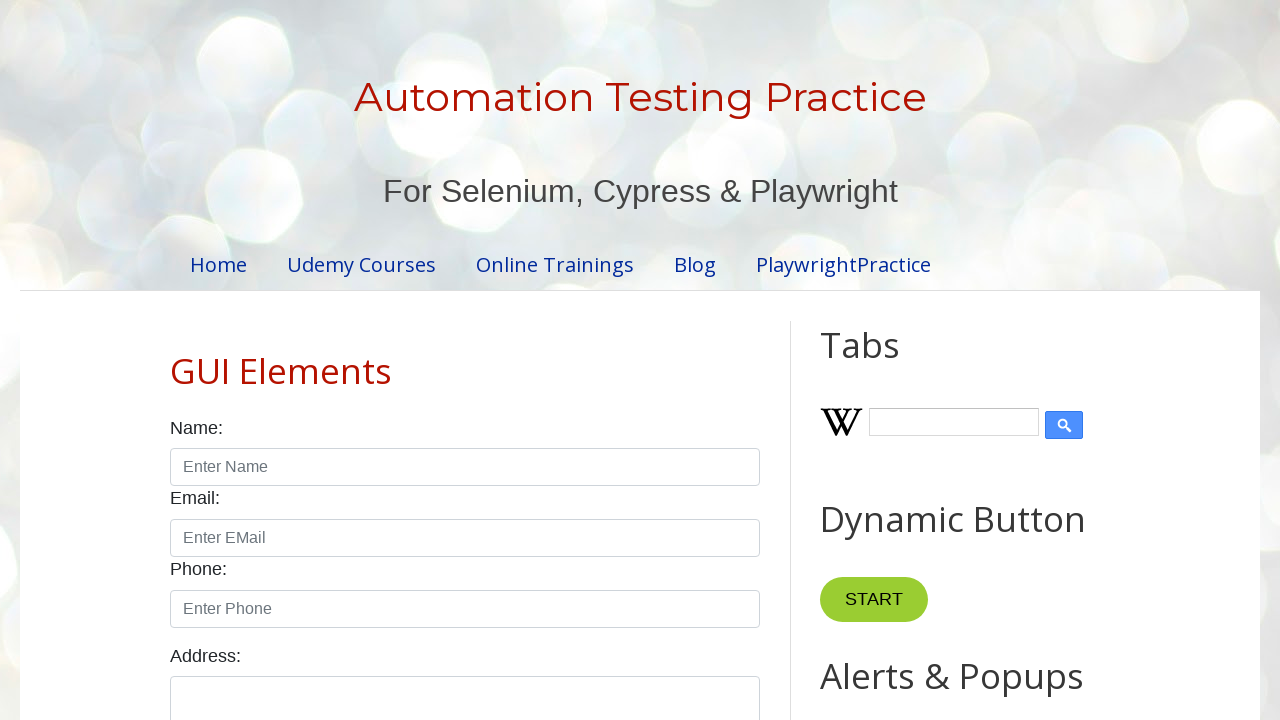

Waited for gender radio buttons to be present
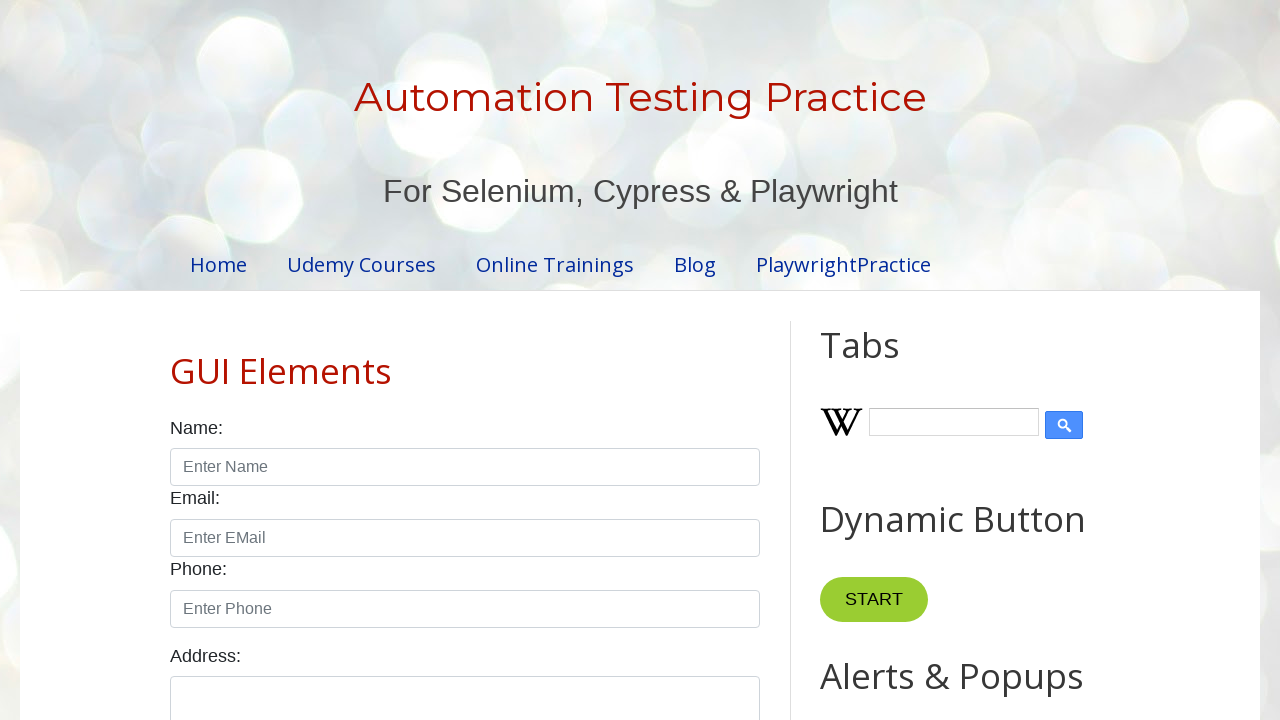

Located all gender radio buttons
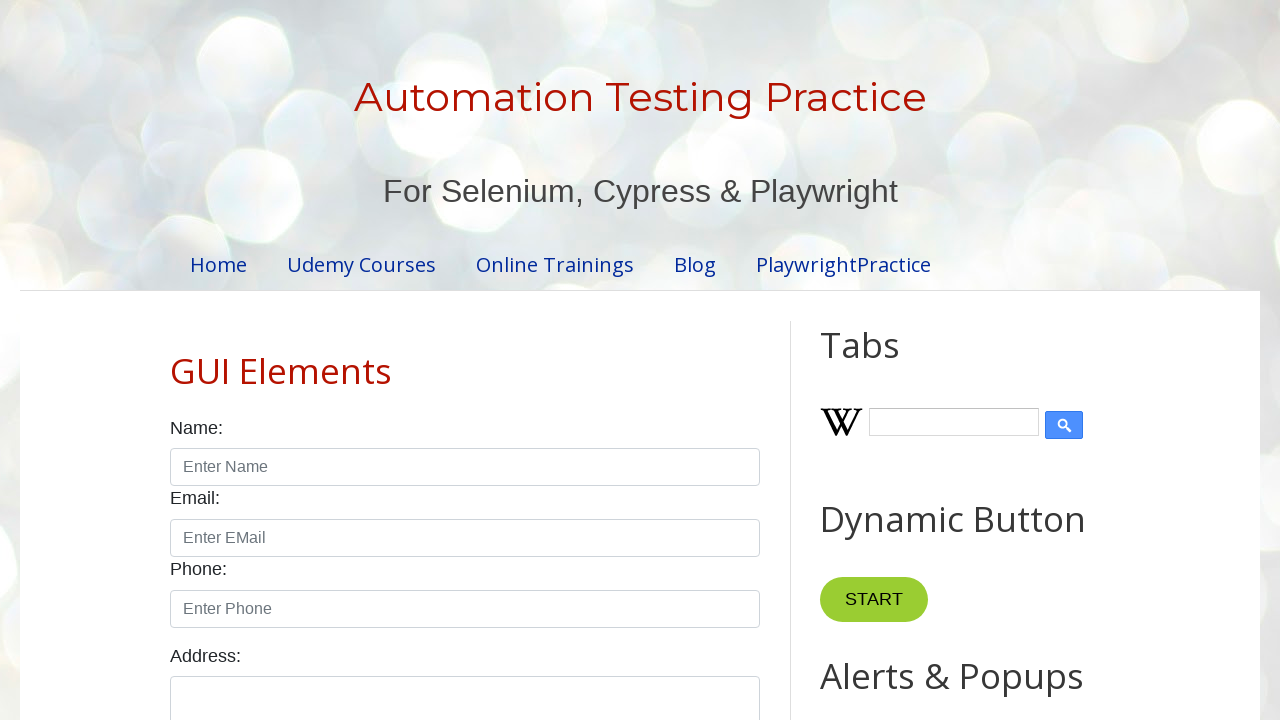

Found 2 gender radio buttons
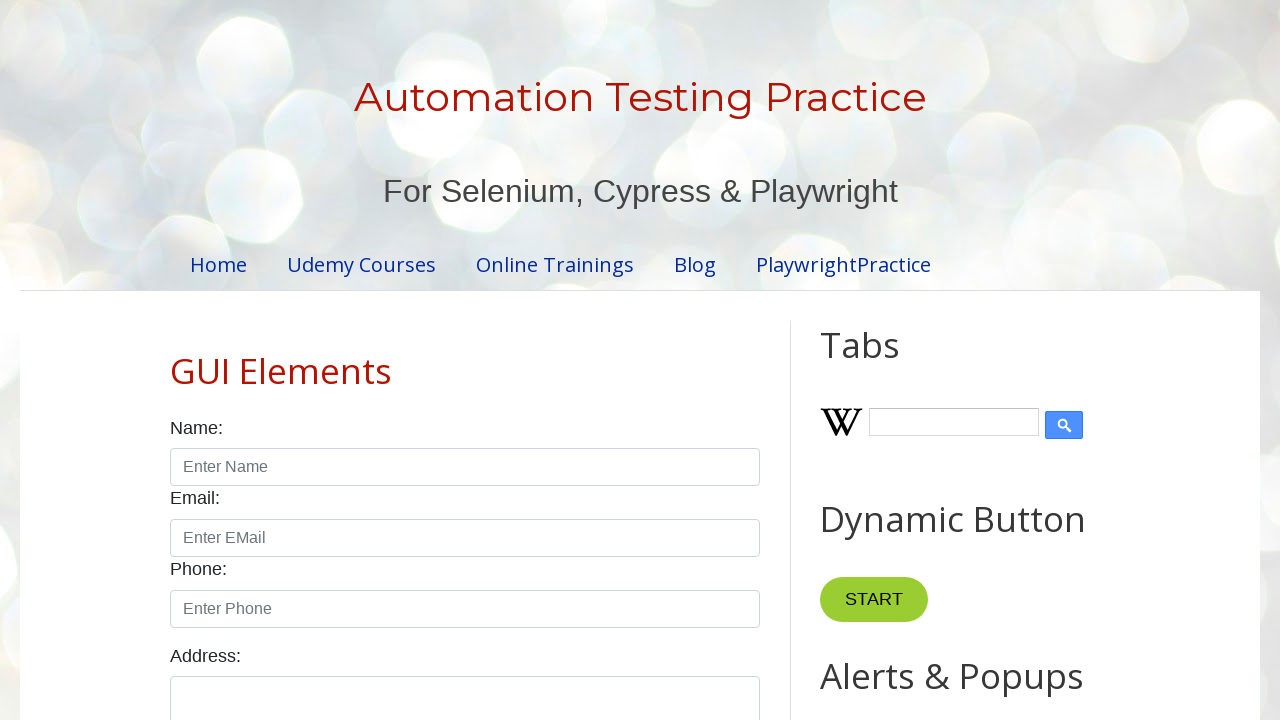

Retrieved radio button at index 0
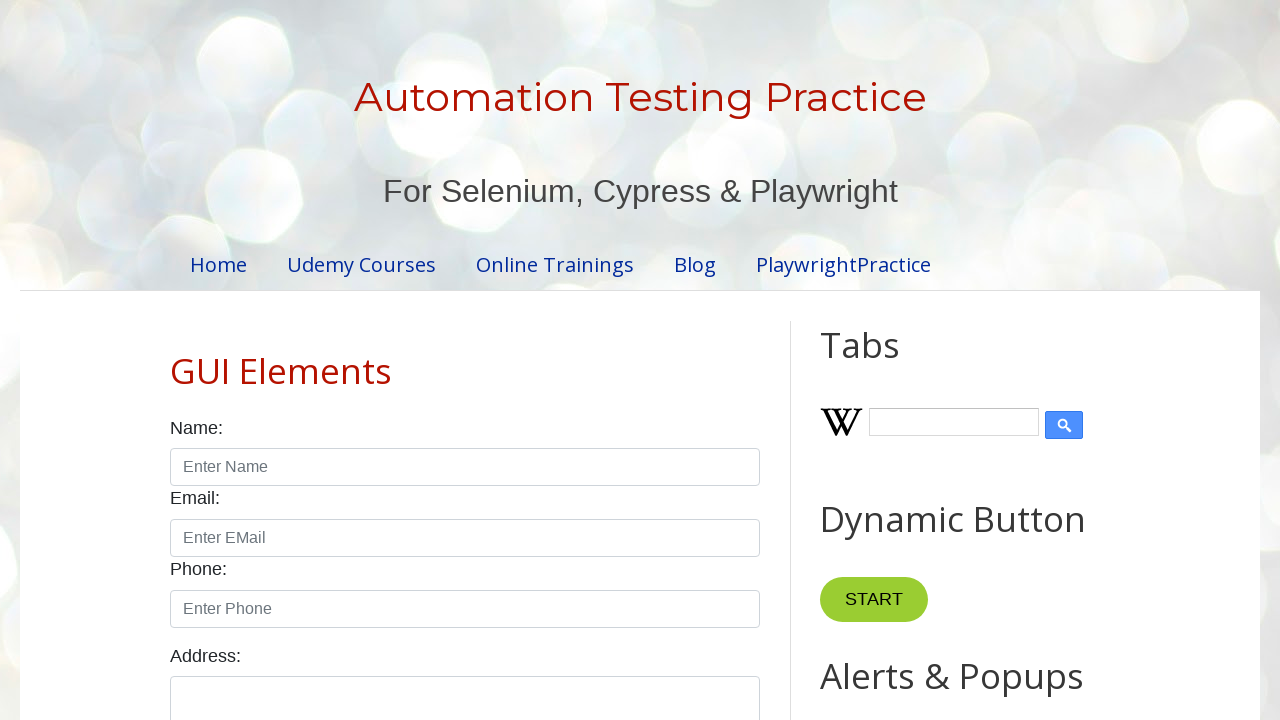

Retrieved radio button at index 1
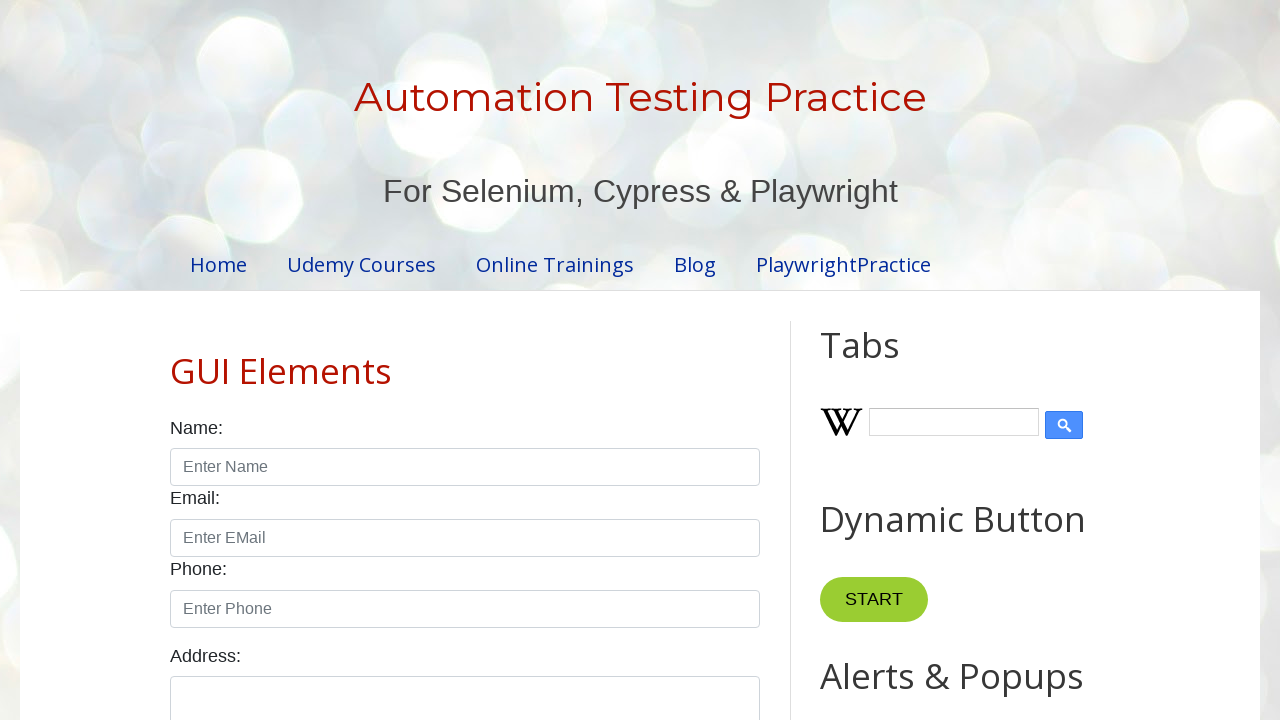

Clicked the female radio button at (250, 360) on input[name='gender'] >> nth=1
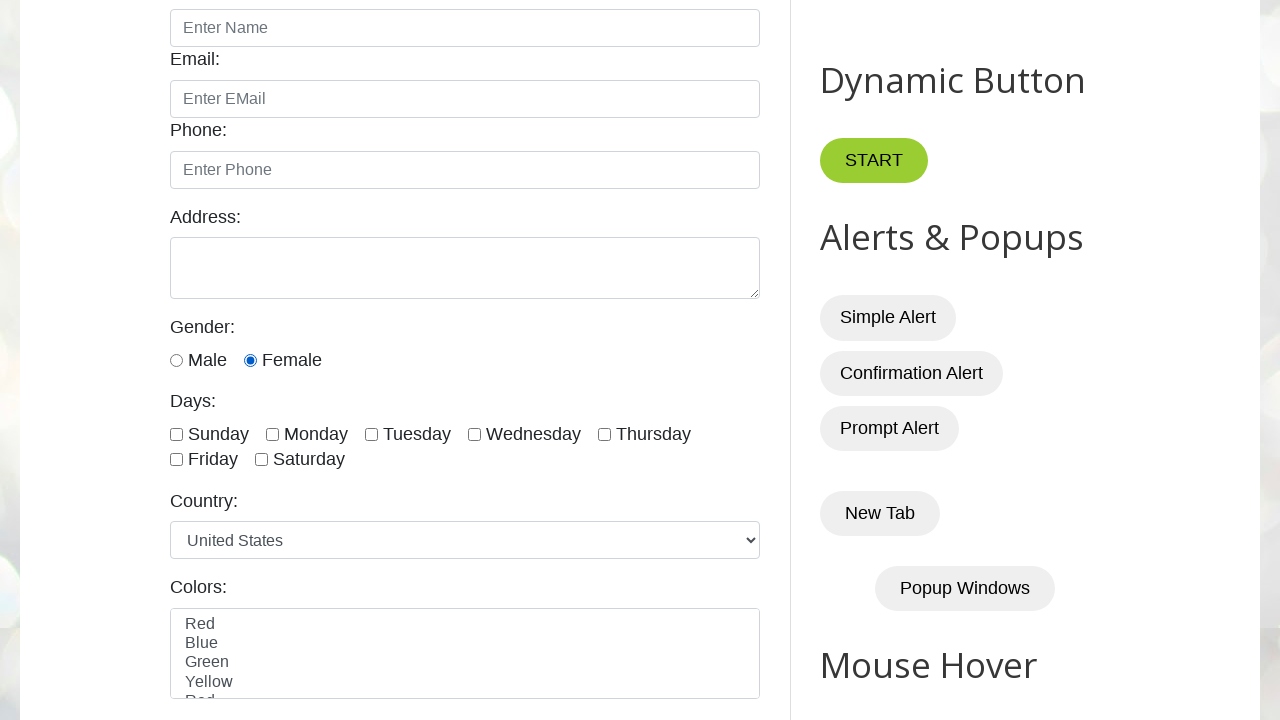

Verified that the female radio button is selected
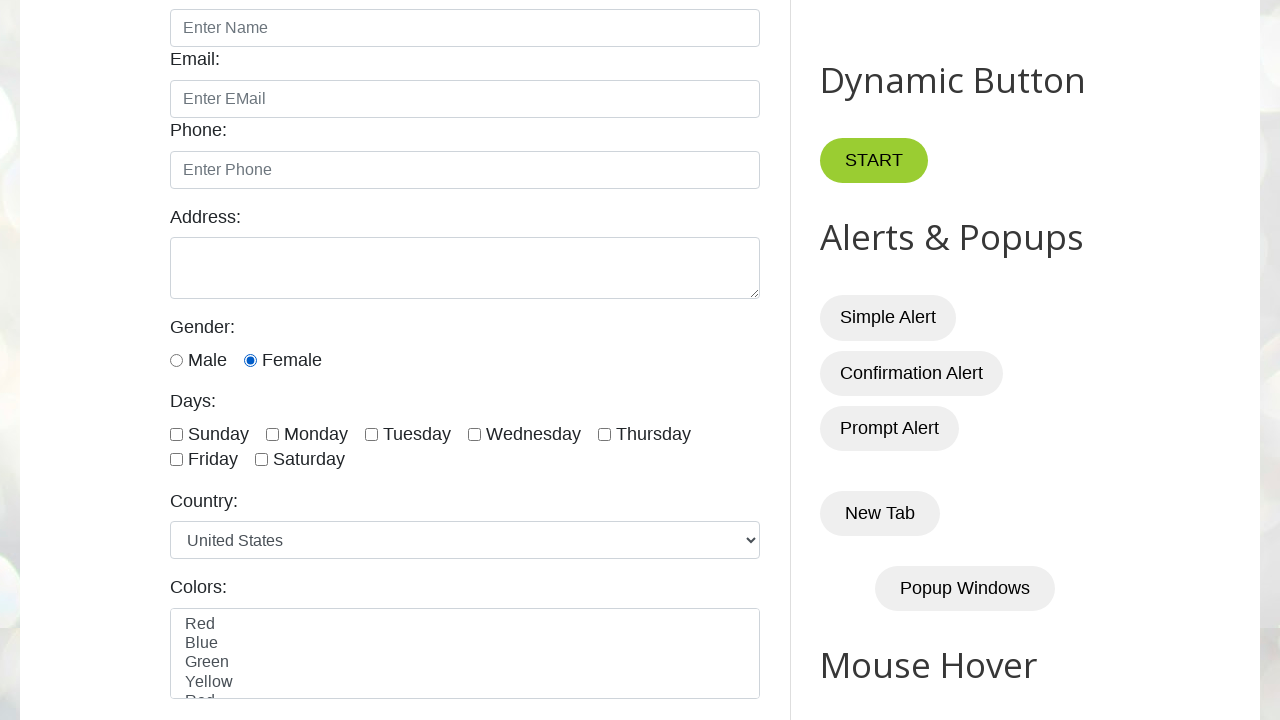

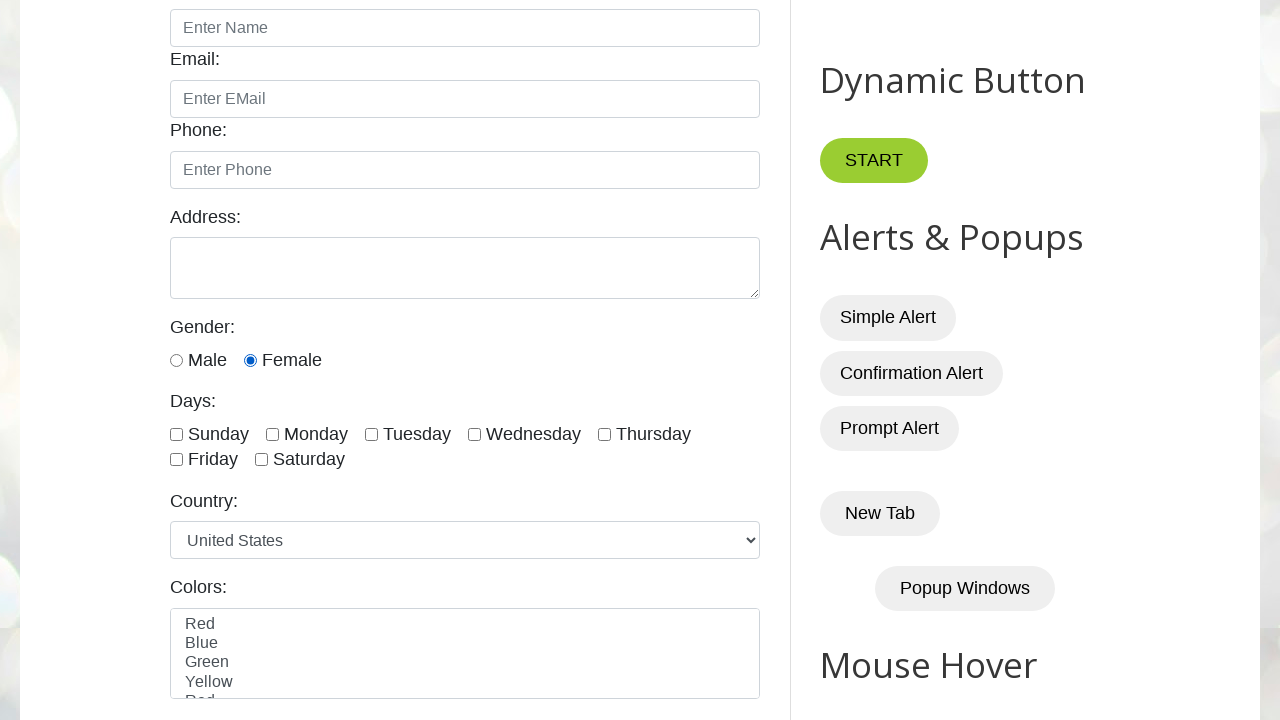